Tests browser navigation functionality by refreshing the page, clicking a link, and using browser back/forward buttons

Starting URL: https://www.testifyltd.com/contact

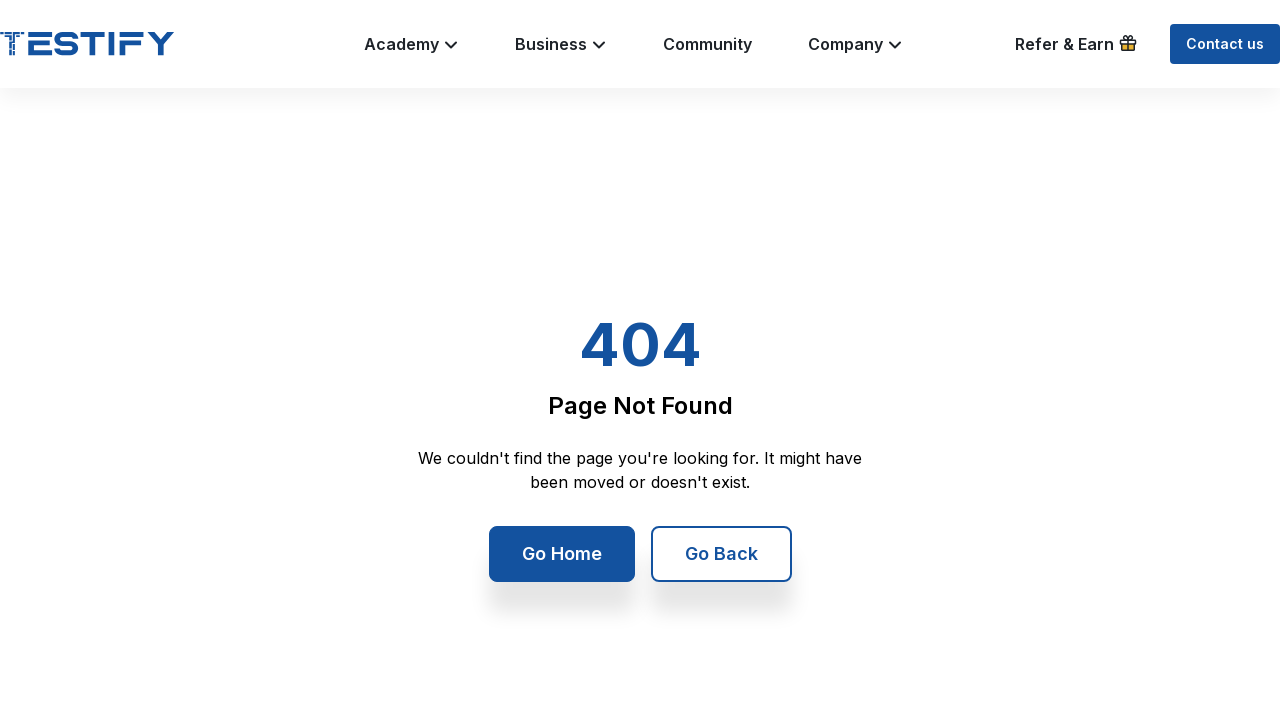

Refreshed the contact page
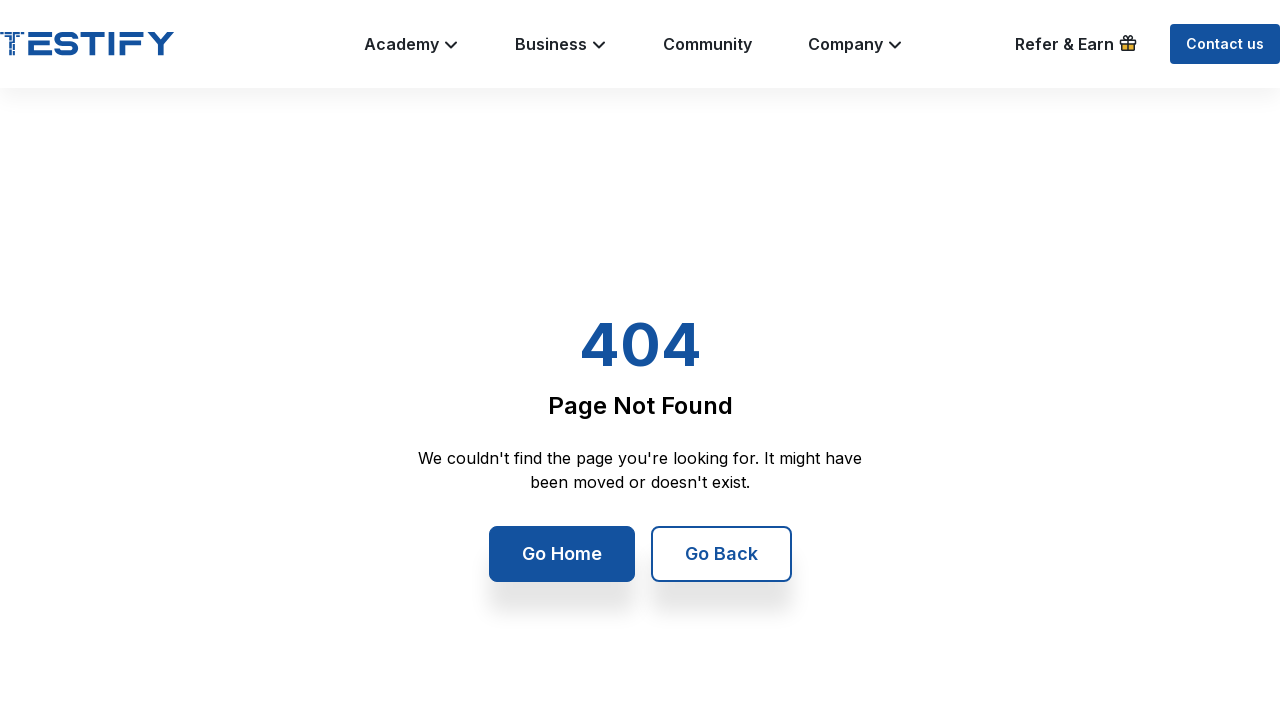

Clicked on 'About us' link at (351, 377) on text=About us
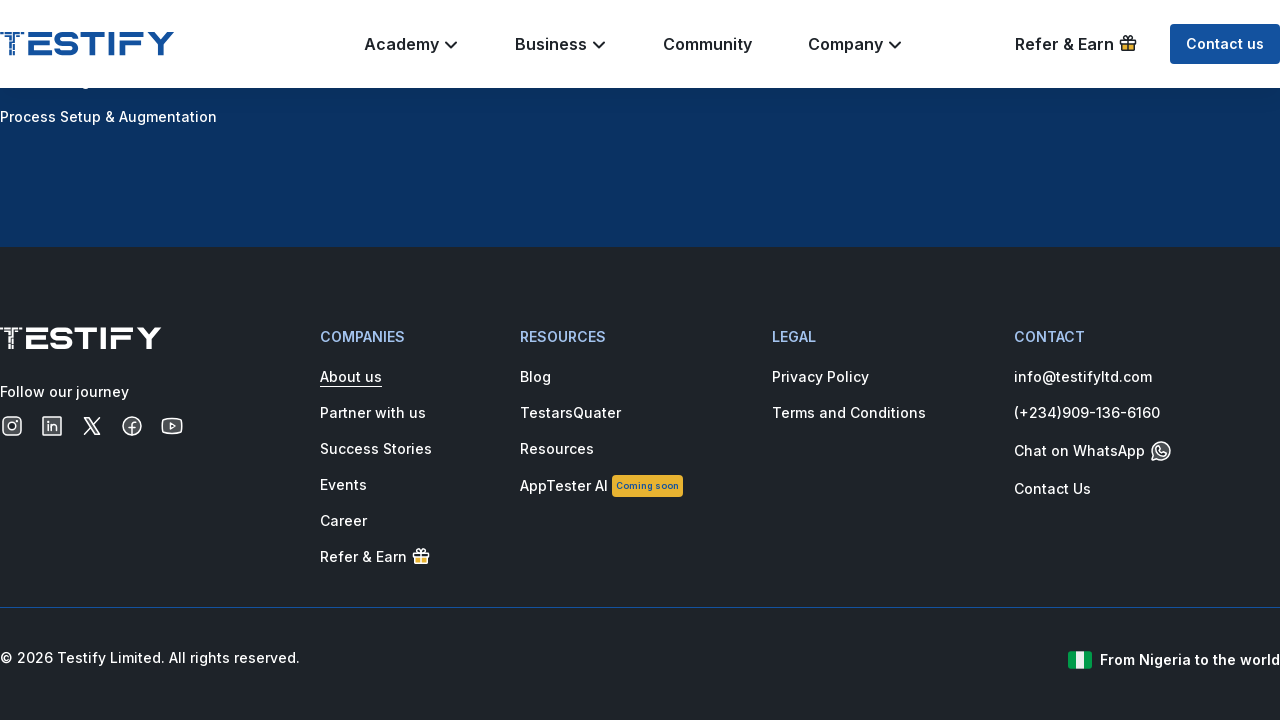

Navigated back to contact page using browser back button
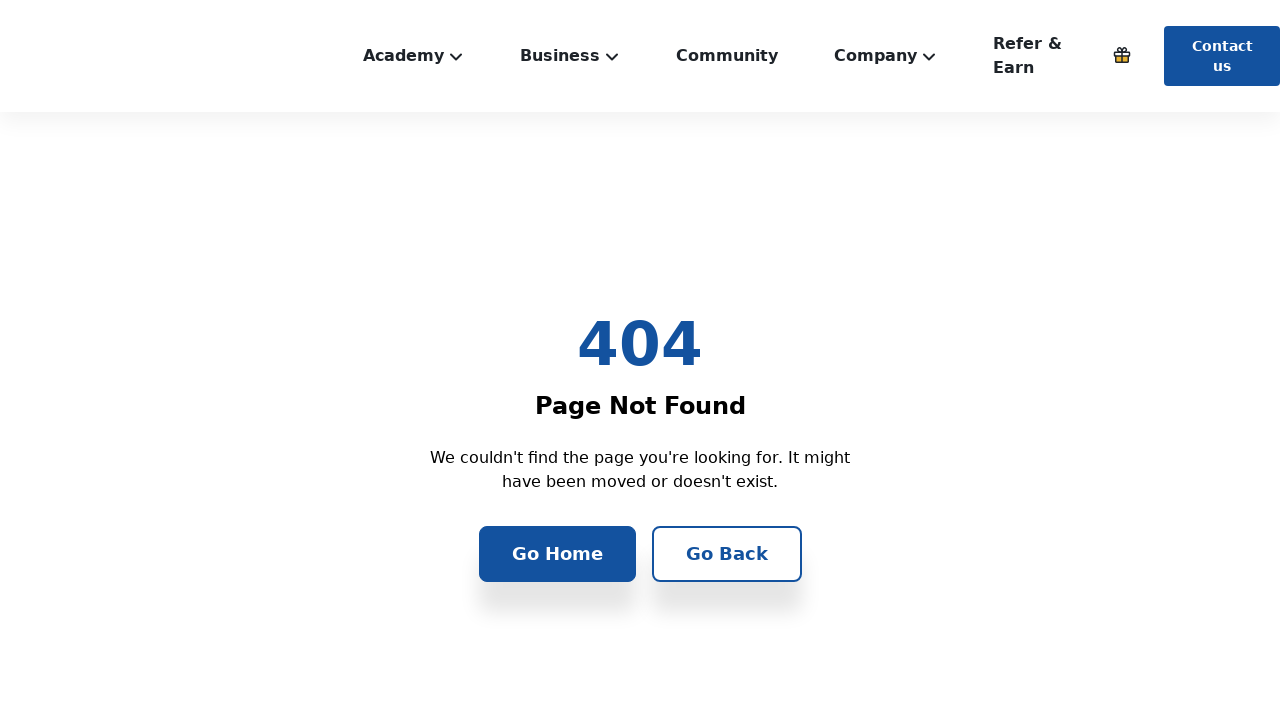

Navigated forward to about page using browser forward button
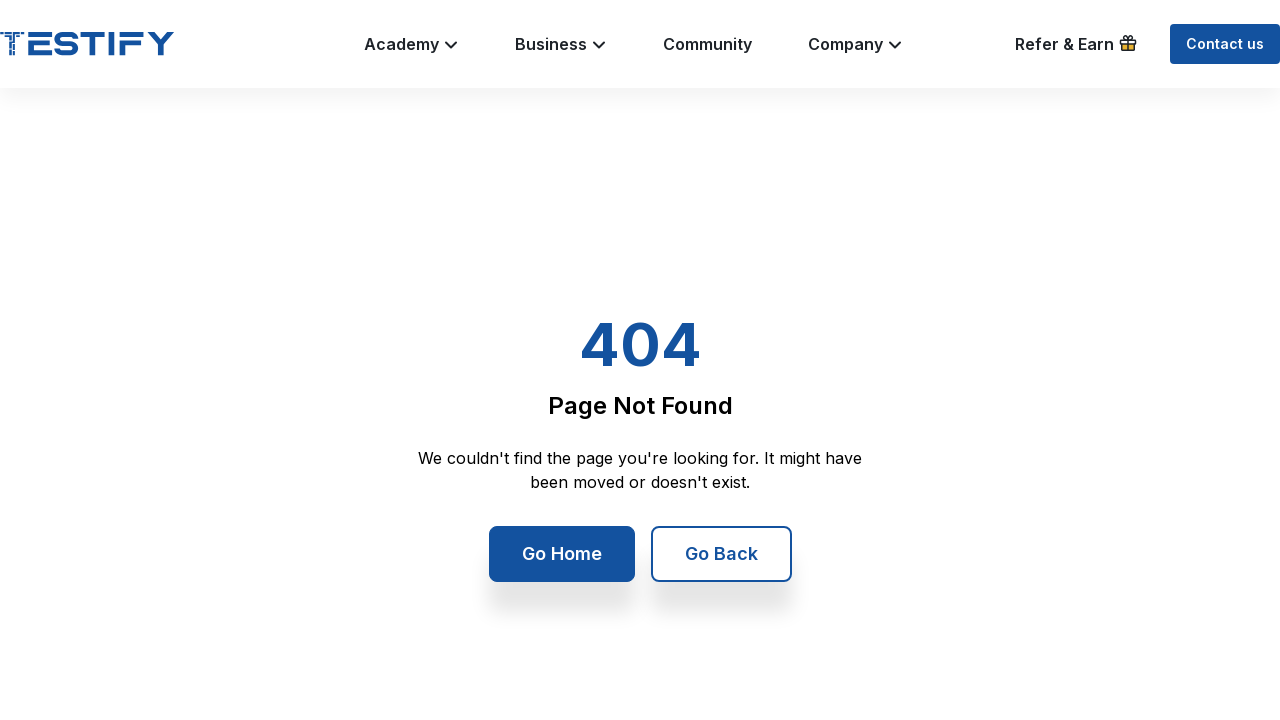

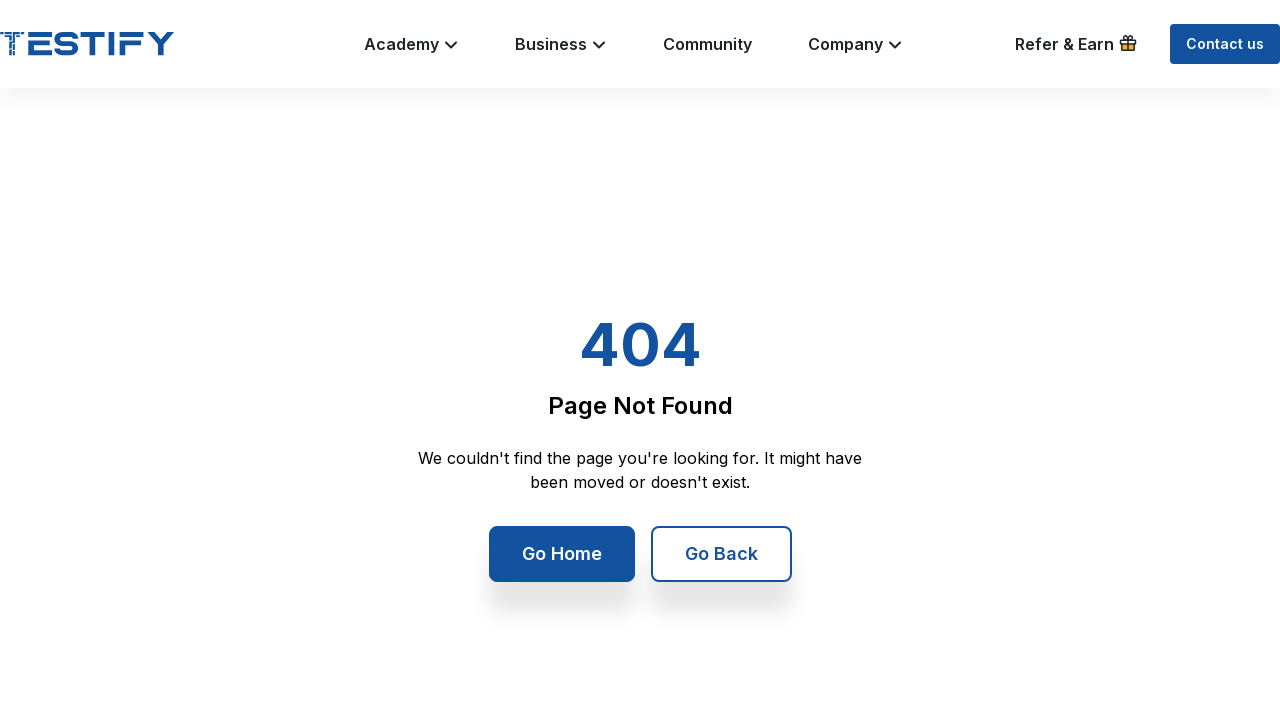